Clicks the "About us" button on codefish.io website

Starting URL: https://codefish.io/

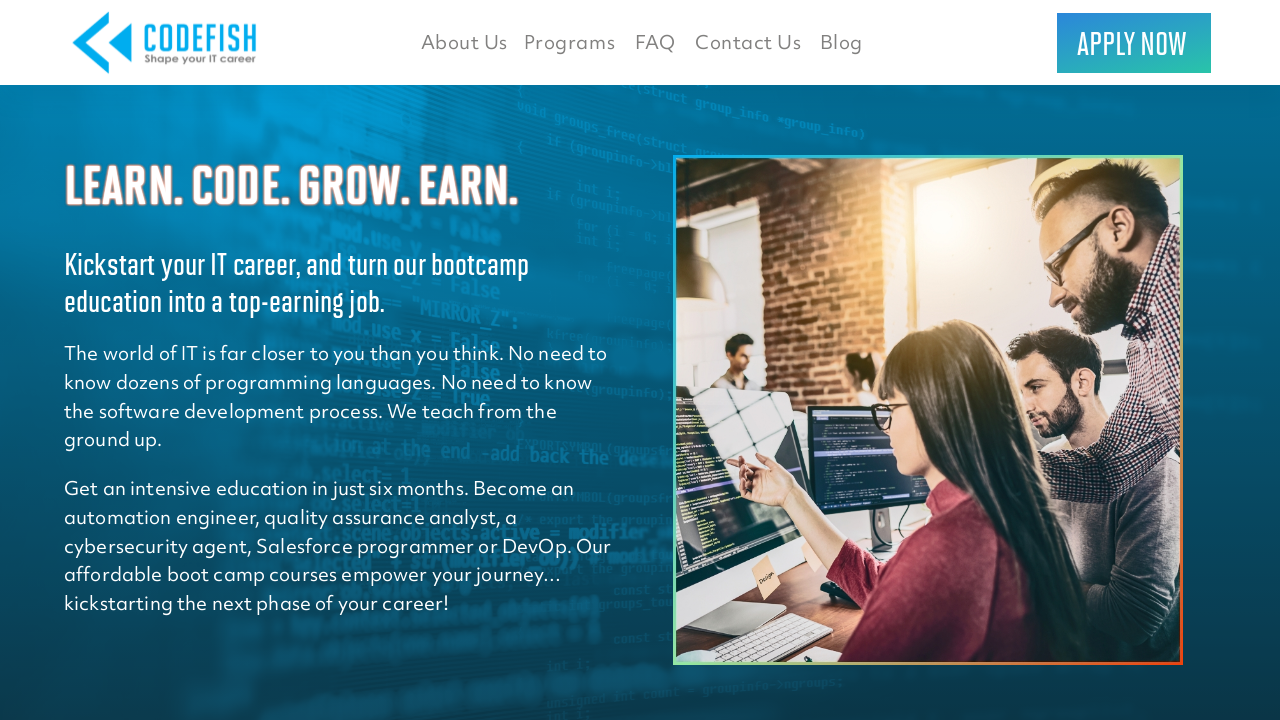

Clicked the 'About us' button on codefish.io website using JavaScript at (464, 42) on button:has-text('About us')
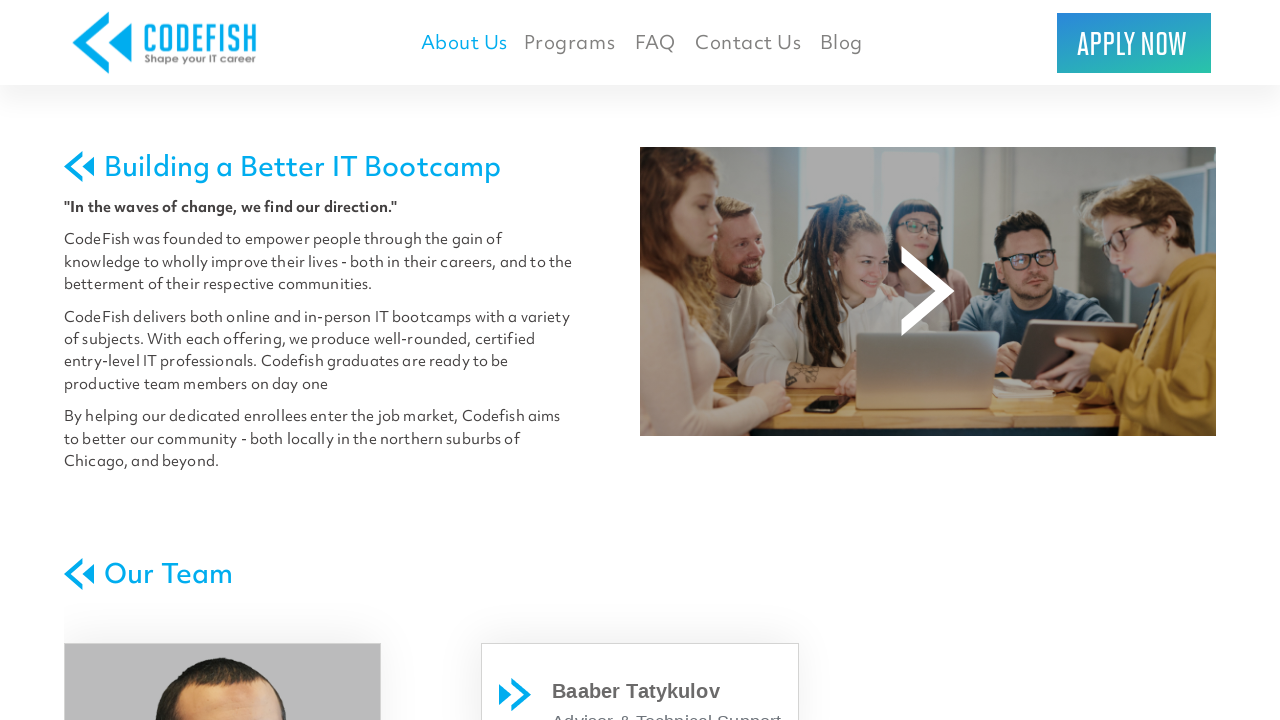

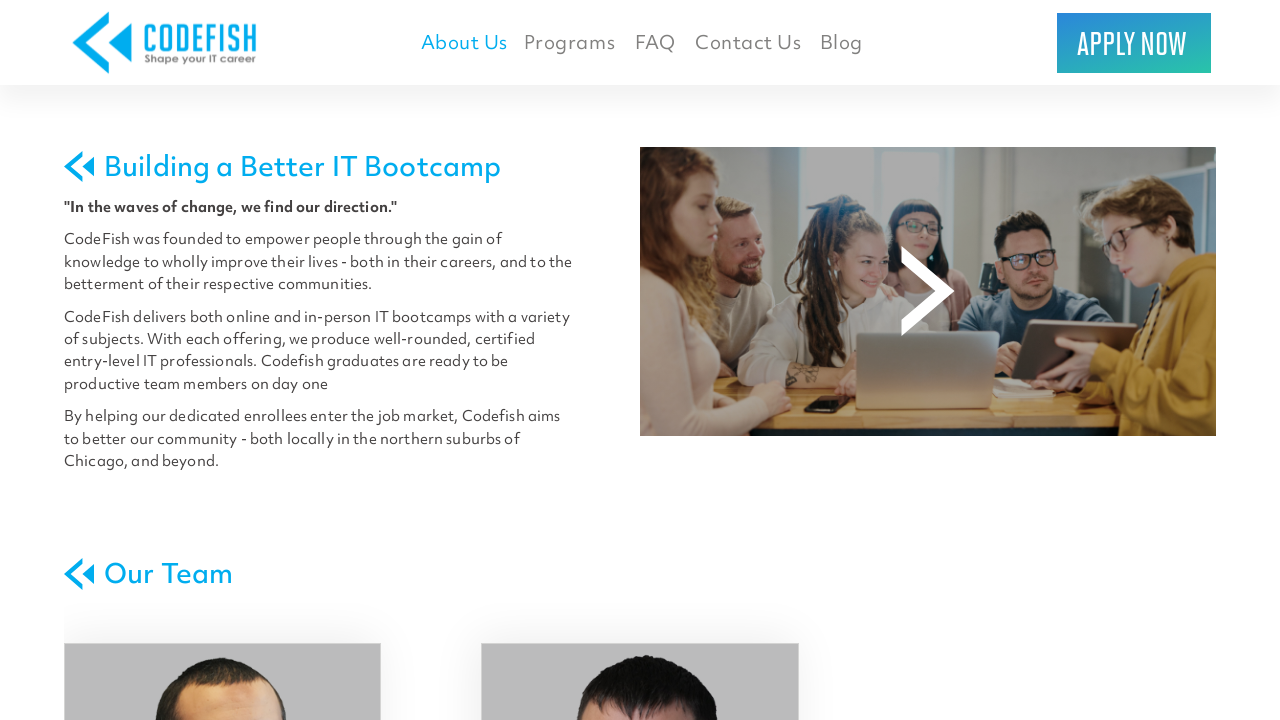